Tests geolocation functionality on OpenStreetMap by setting a custom geographic location (Sweden coordinates) and clicking the "Show My Location" button to verify the map responds to the simulated location.

Starting URL: https://www.openstreetmap.org/

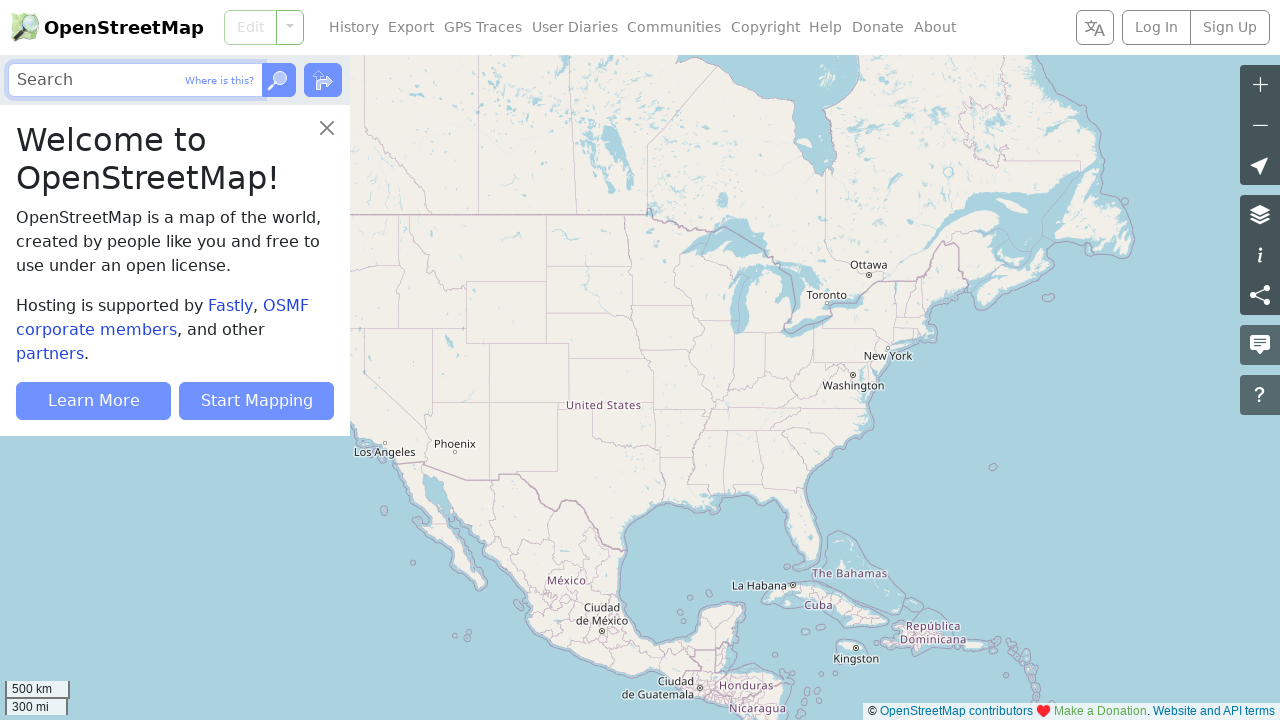

Granted geolocation permissions to the browser context
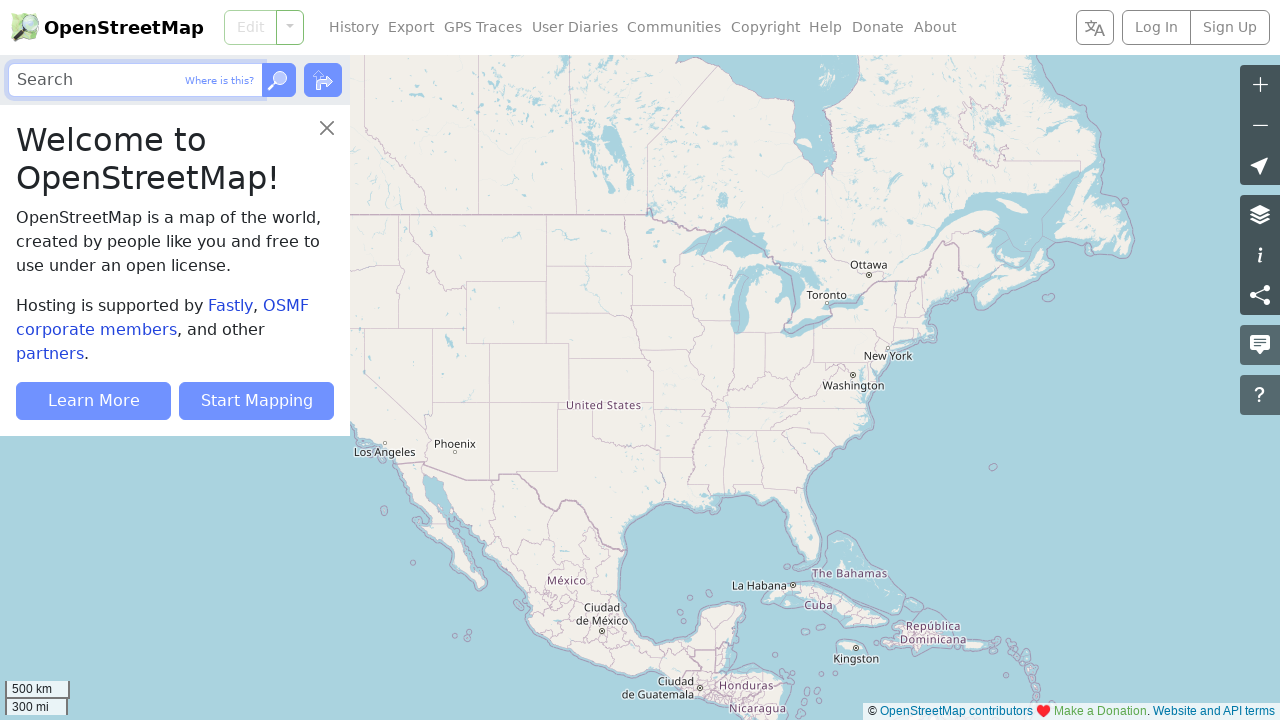

Set geolocation to Sweden coordinates (latitude: 64.4079665, longitude: 15.3598087)
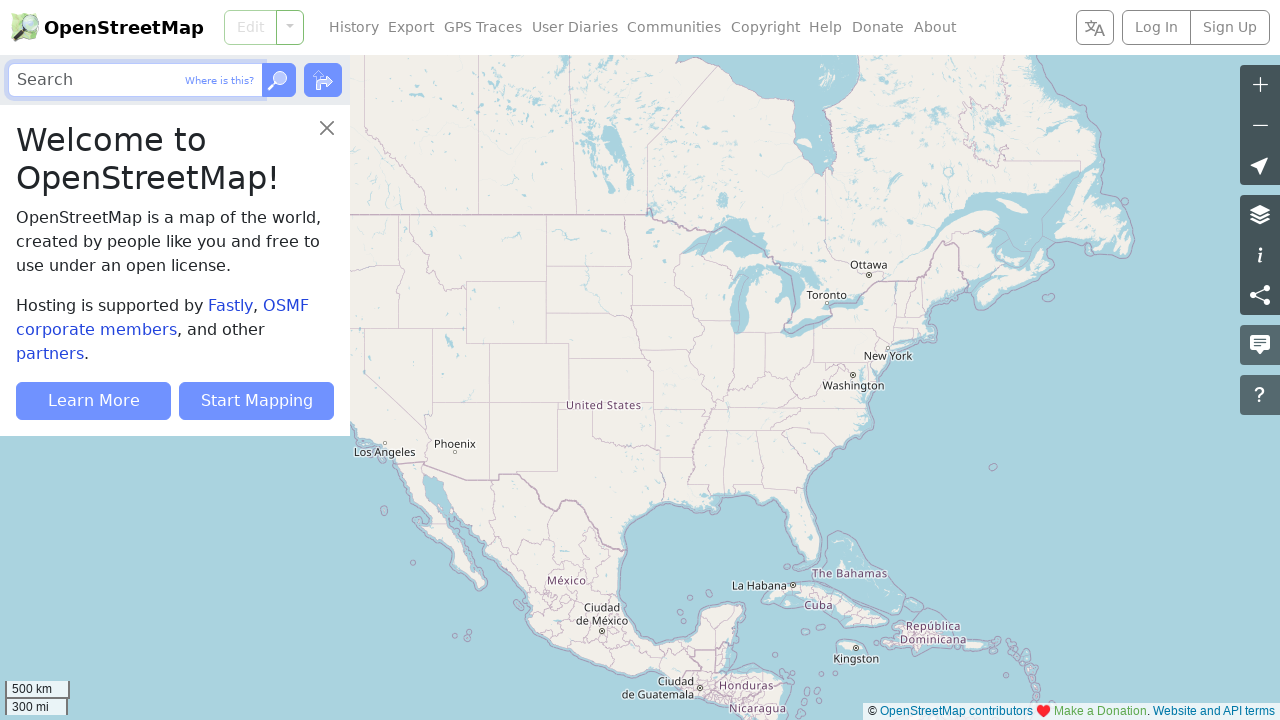

Clicked 'Show My Location' button to trigger geolocation at (1260, 165) on [aria-label="Show My Location"]
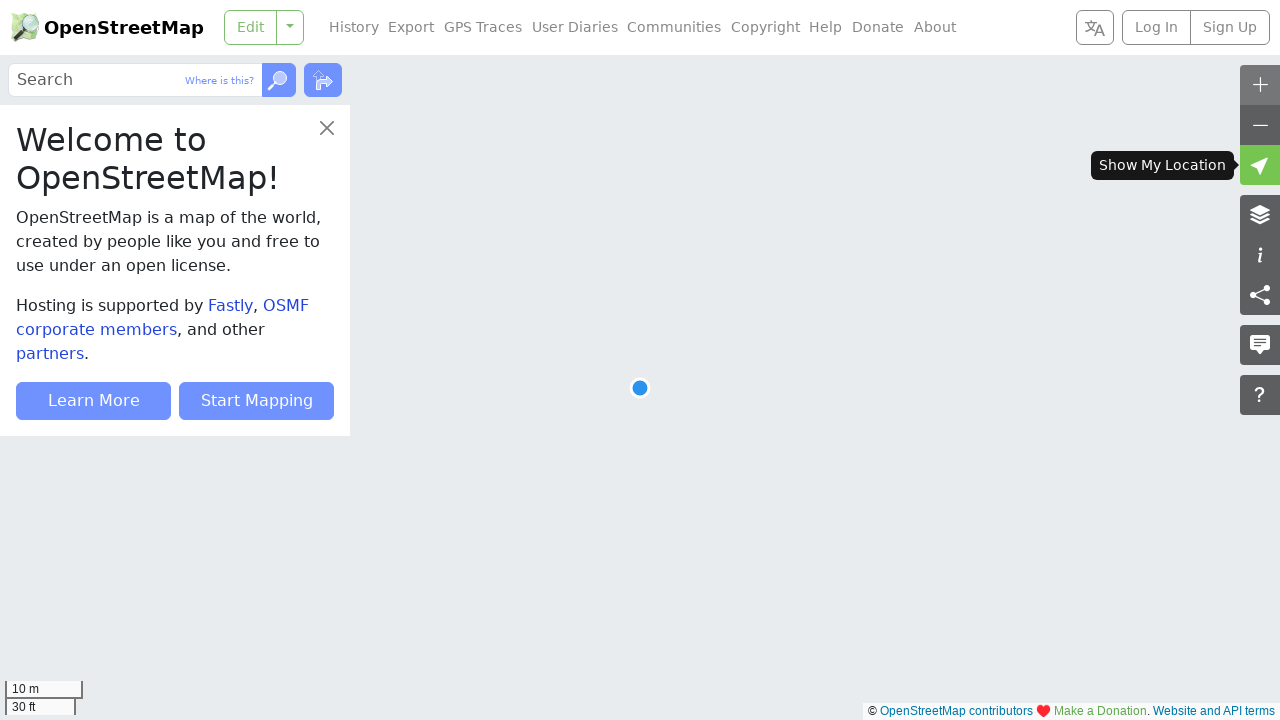

Waited for network to become idle after location button click
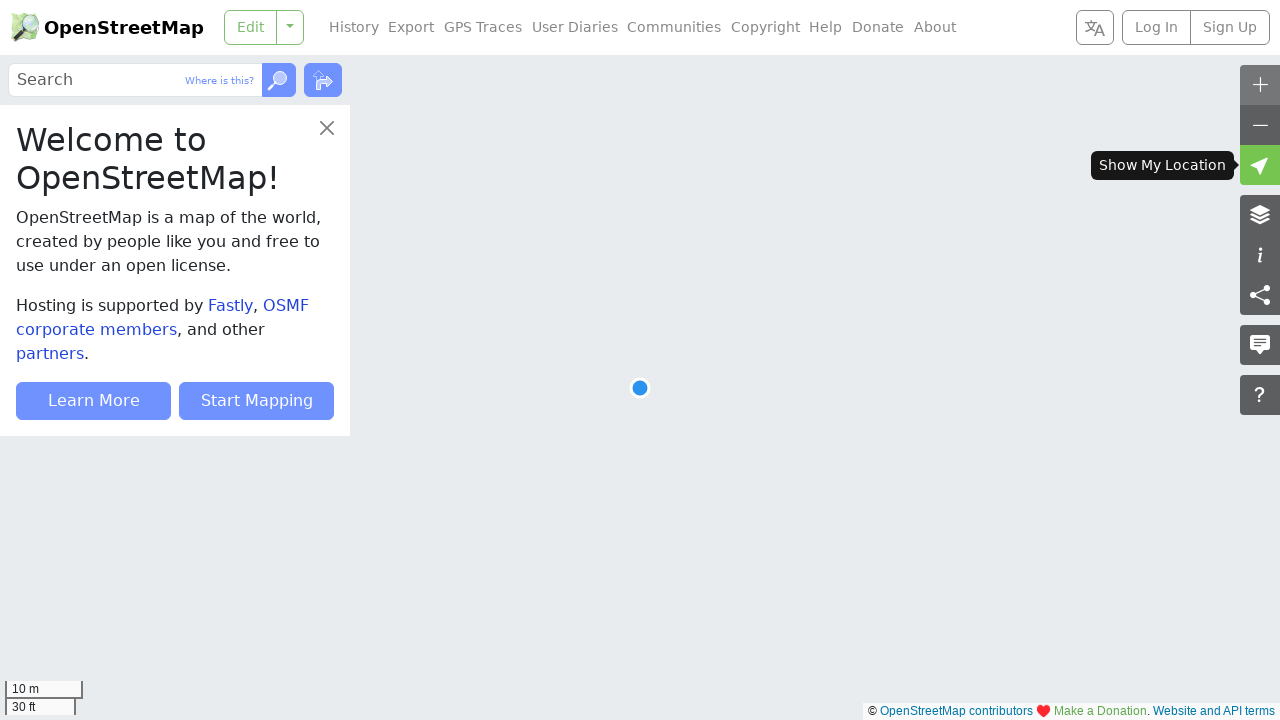

Retrieved page title: 'OpenStreetMap'
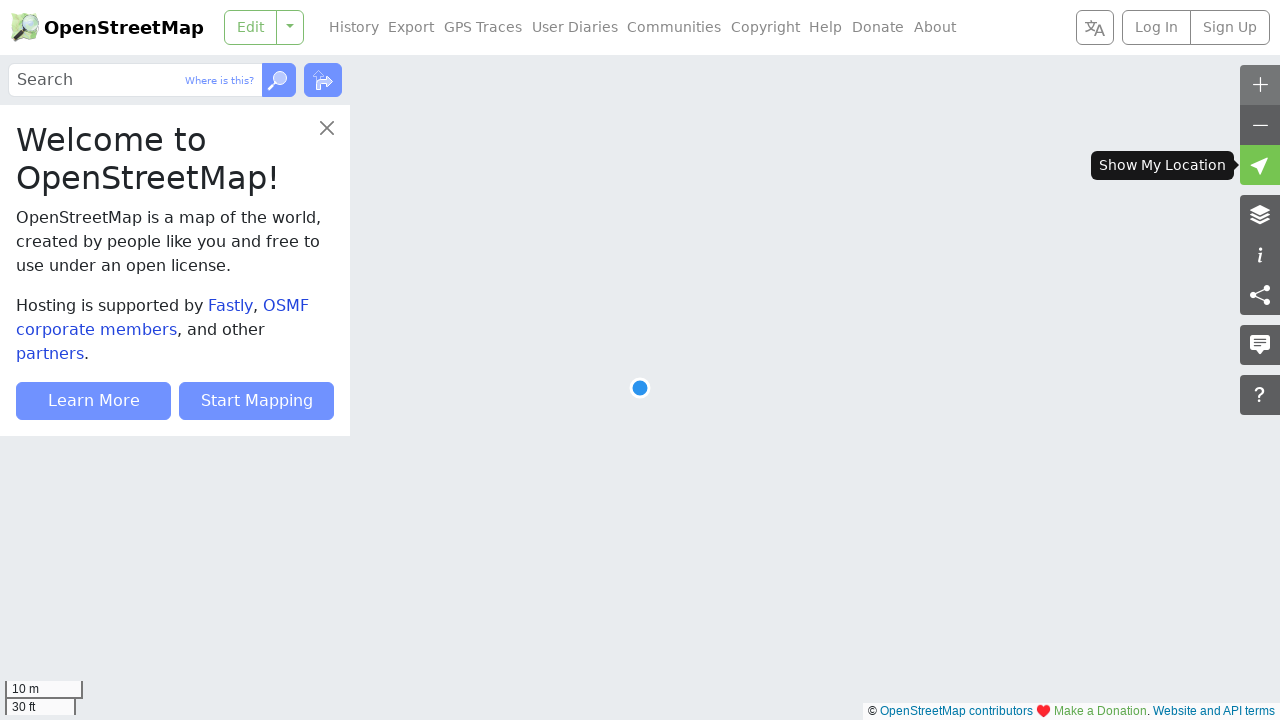

Verified that page title contains 'Open' — geolocation test passed
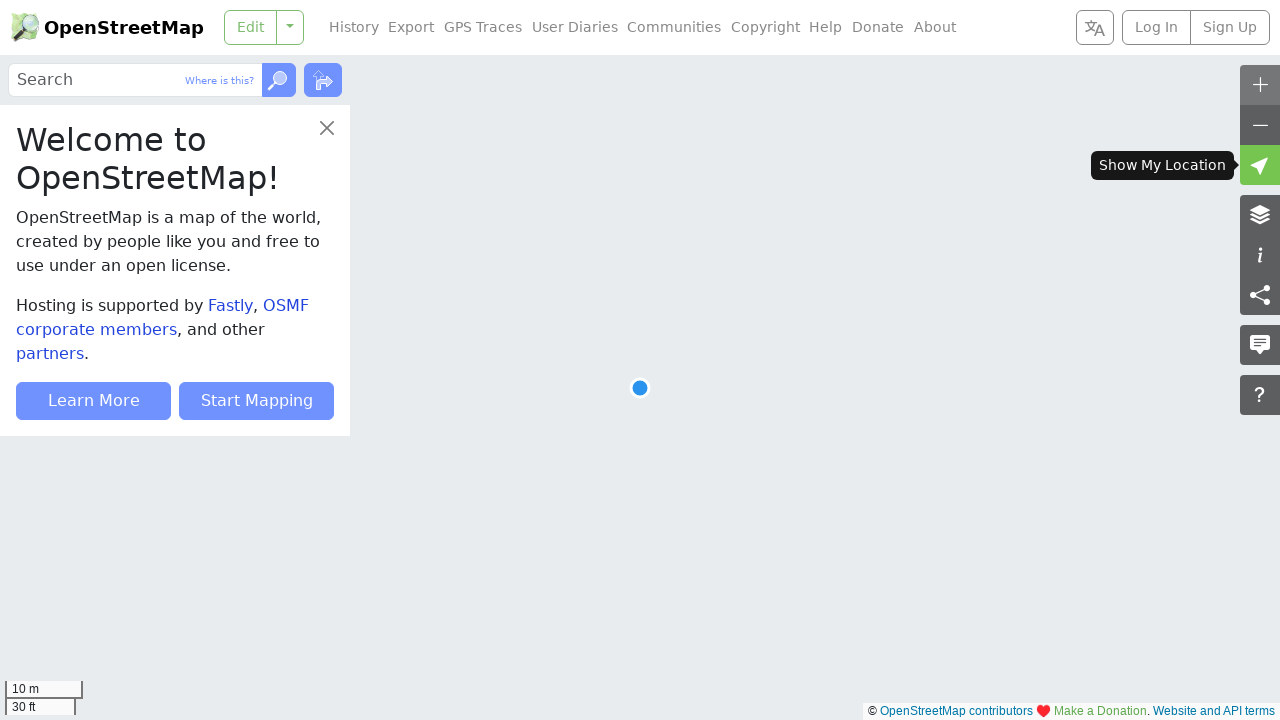

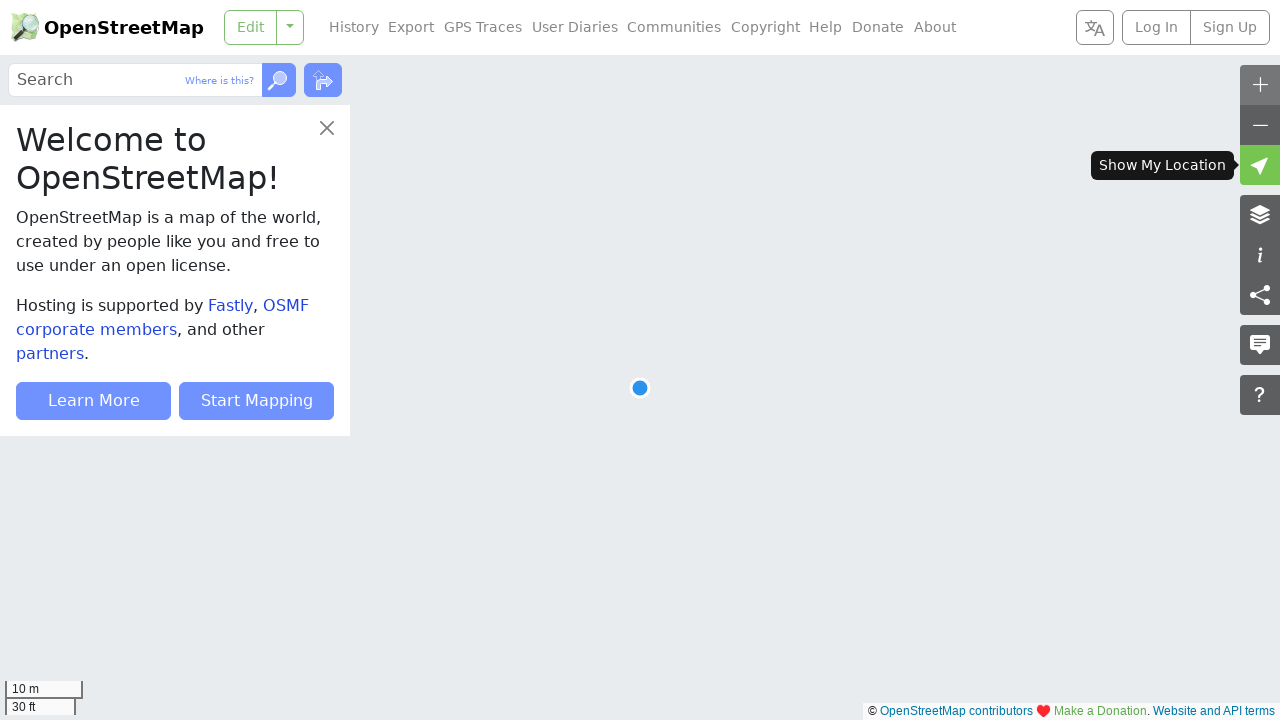